Tests the DemoQA practice form by navigating to Forms section, filling in first name, last name, selecting gender, entering mobile number, and submitting the form. Validates successful submission message.

Starting URL: https://demoqa.com

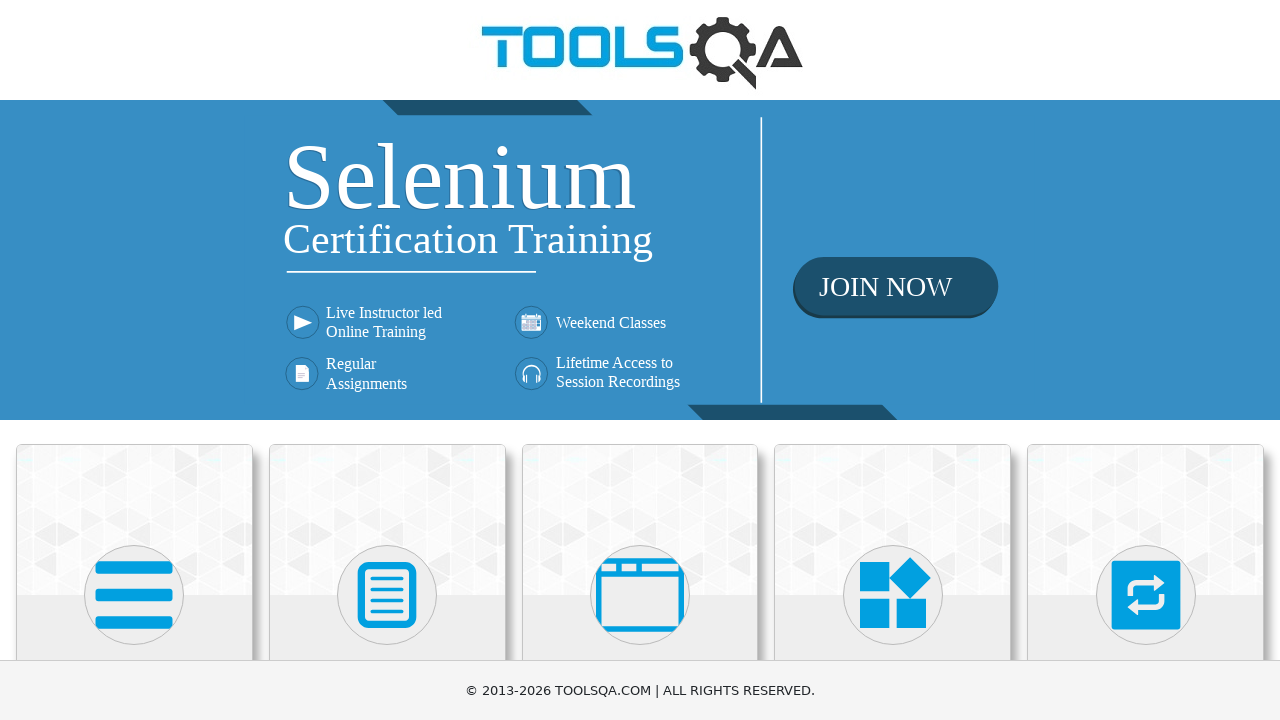

Clicked on Forms in the sidebar at (387, 360) on text=Forms
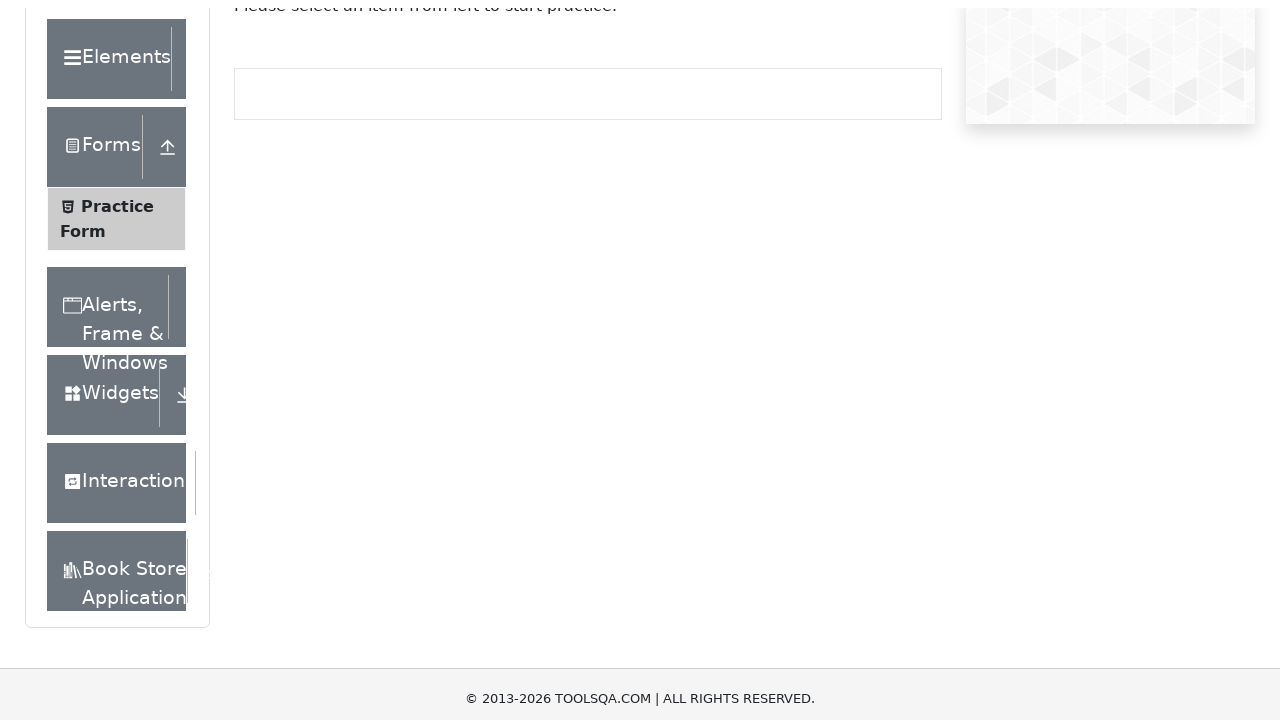

Clicked on Practice Form at (117, 336) on text=Practice Form
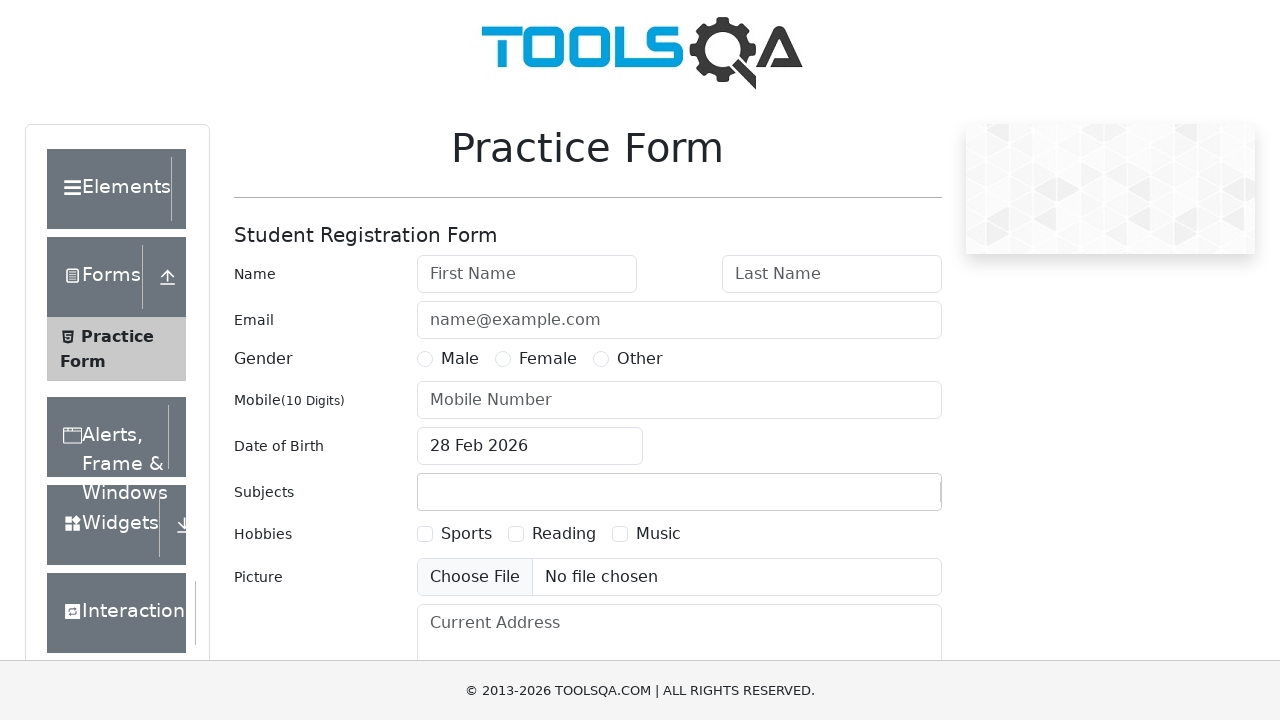

Filled first name field with 'Ahmad' on #firstName
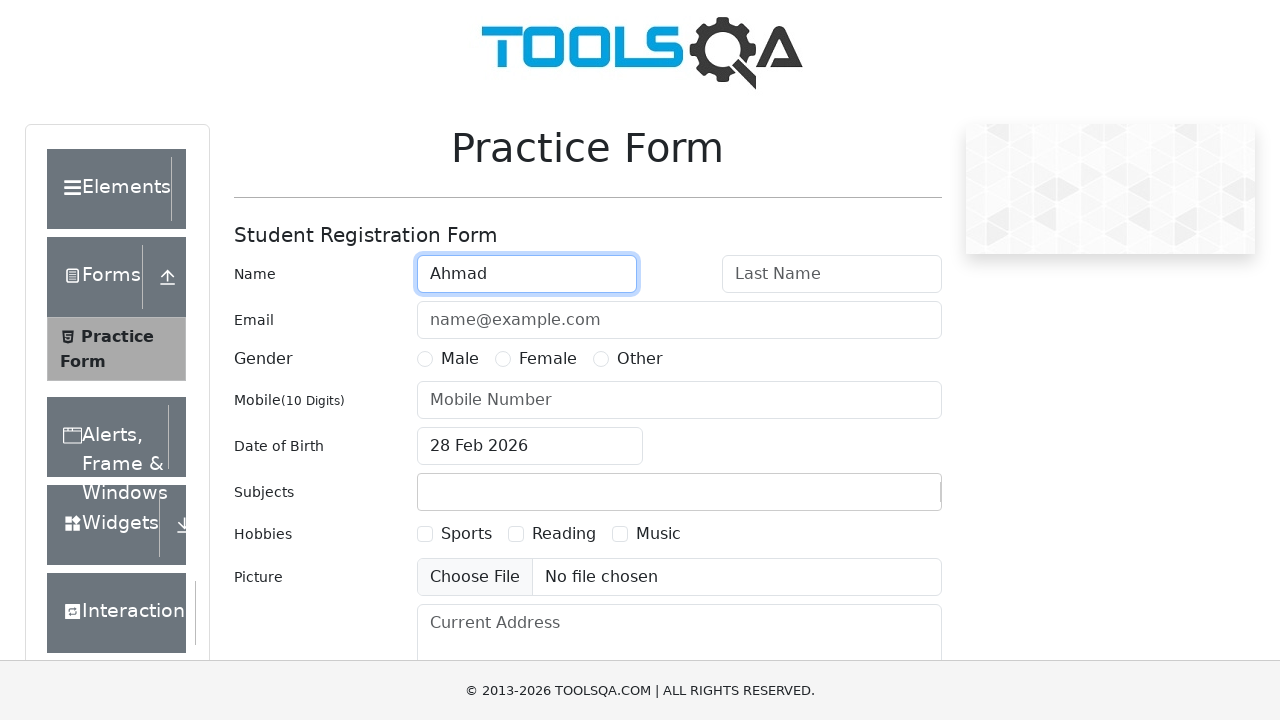

Filled last name field with 'Hassan' on #lastName
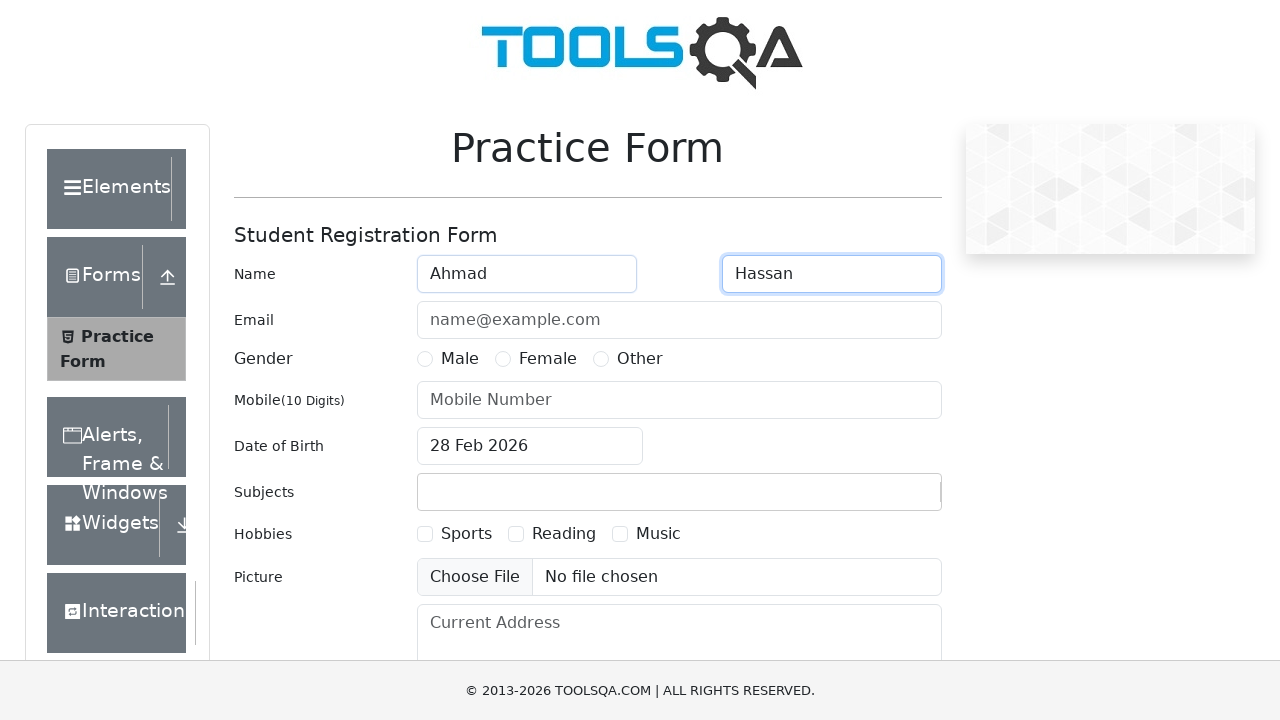

Selected Male as gender at (460, 359) on label[for='gender-radio-1']
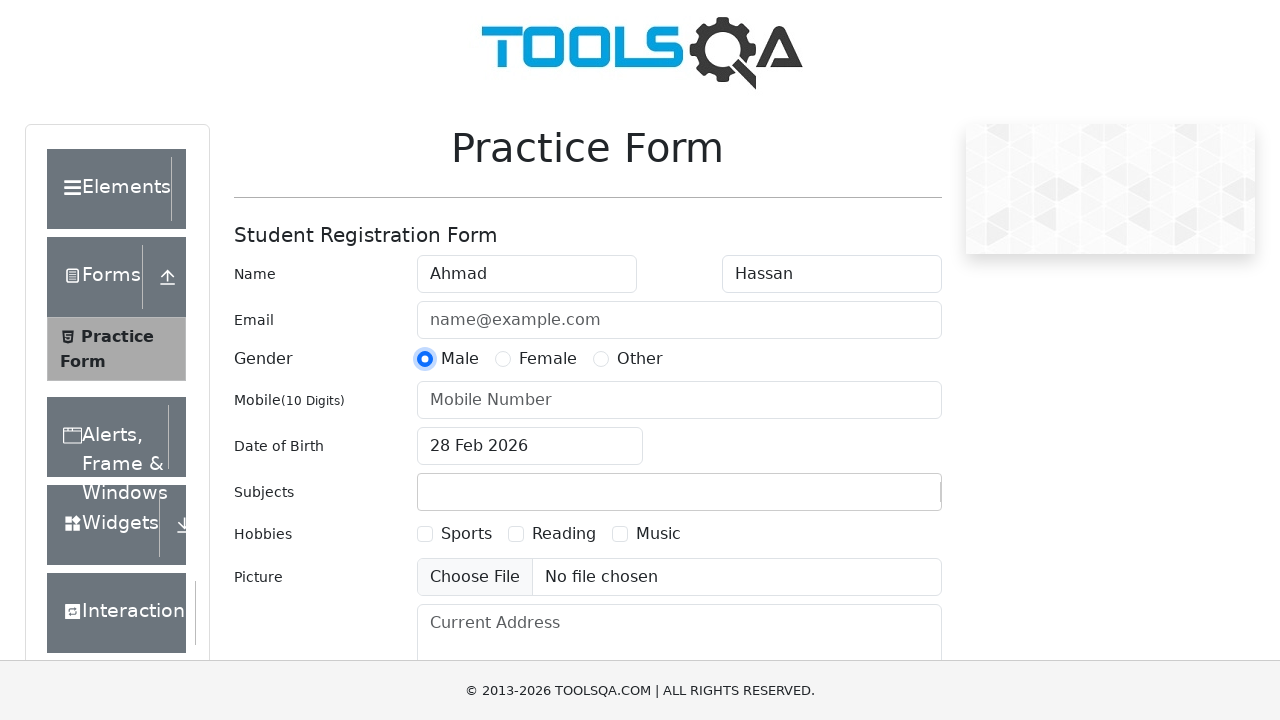

Filled mobile number field with '03346489594' on #userNumber
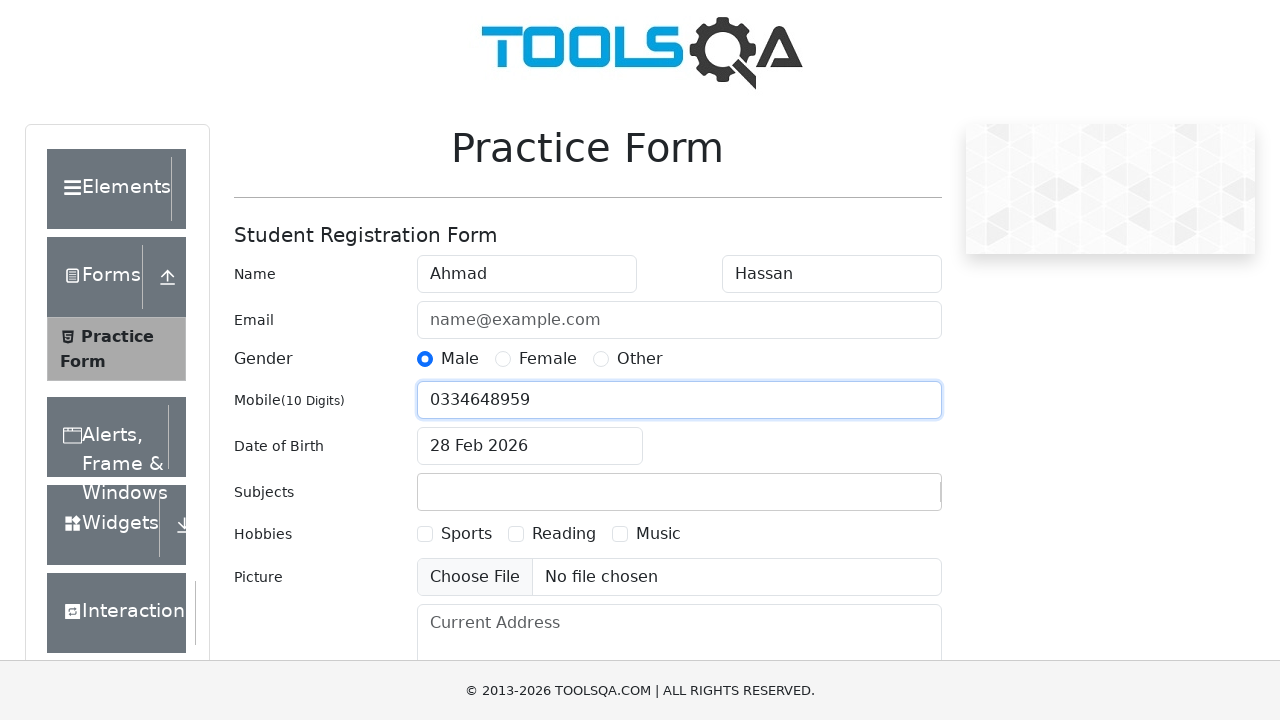

Clicked submit button to submit the form at (885, 499) on #submit
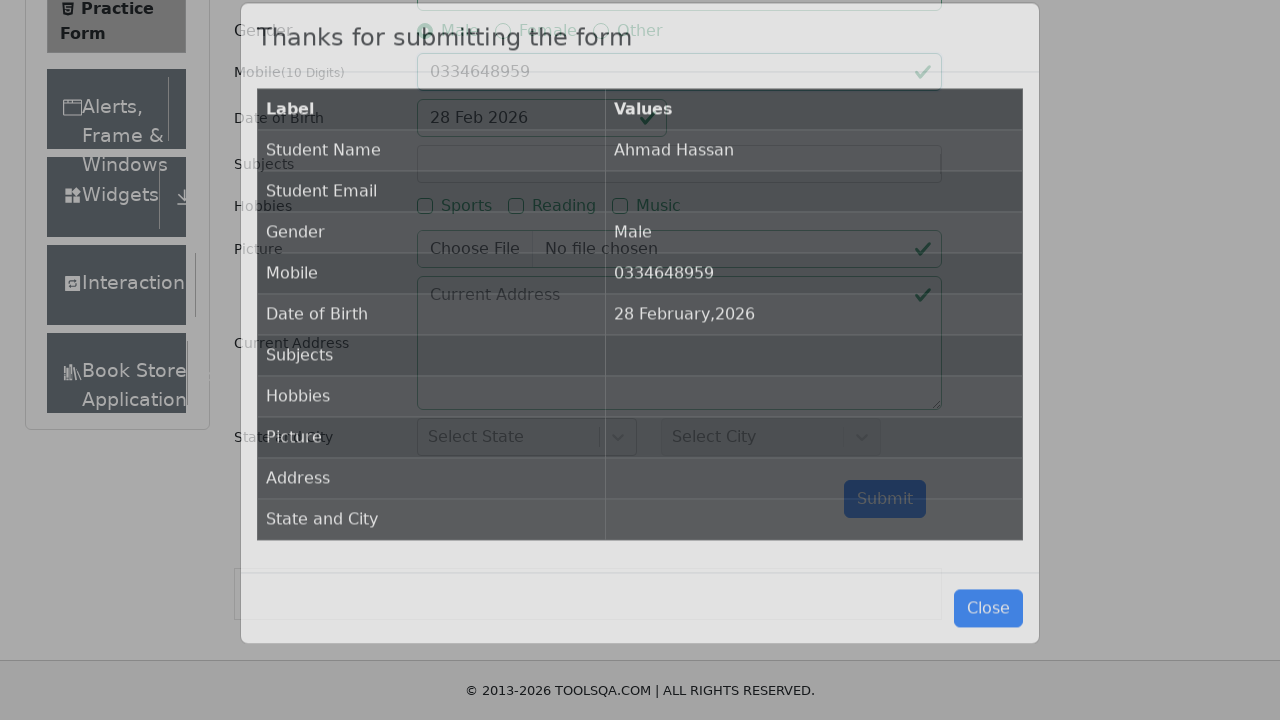

Waited for and verified successful submission modal appeared
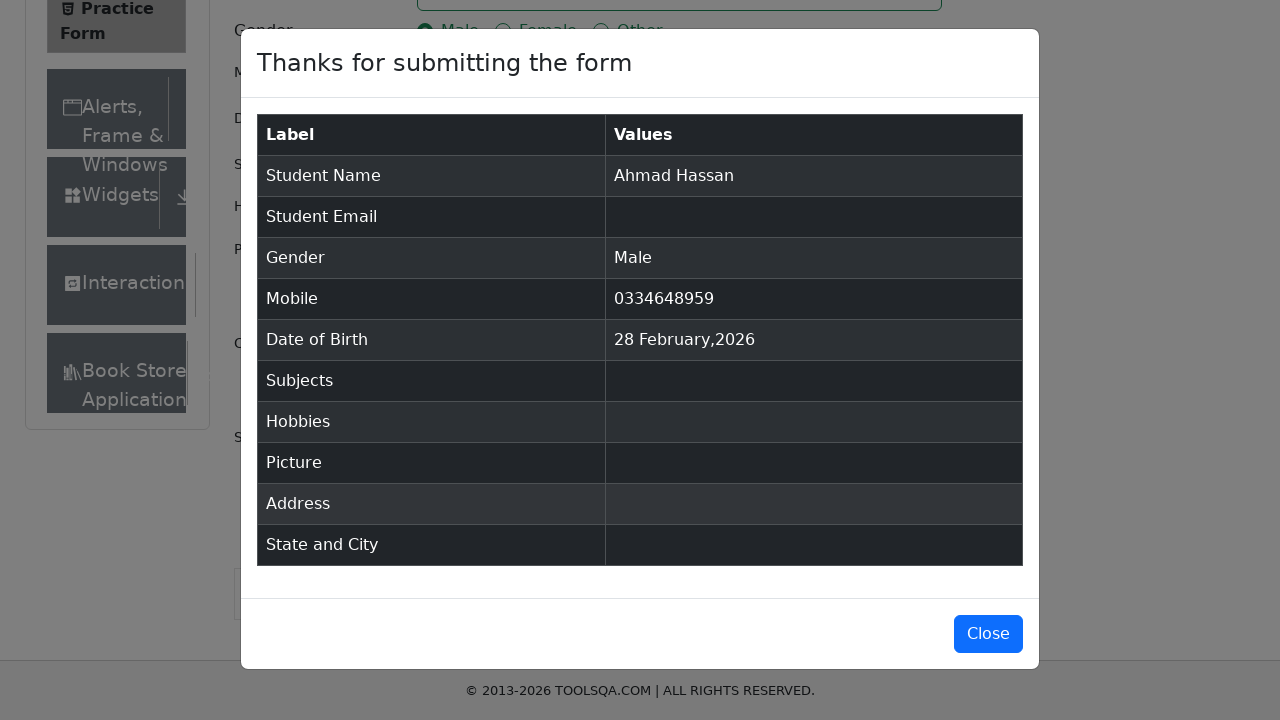

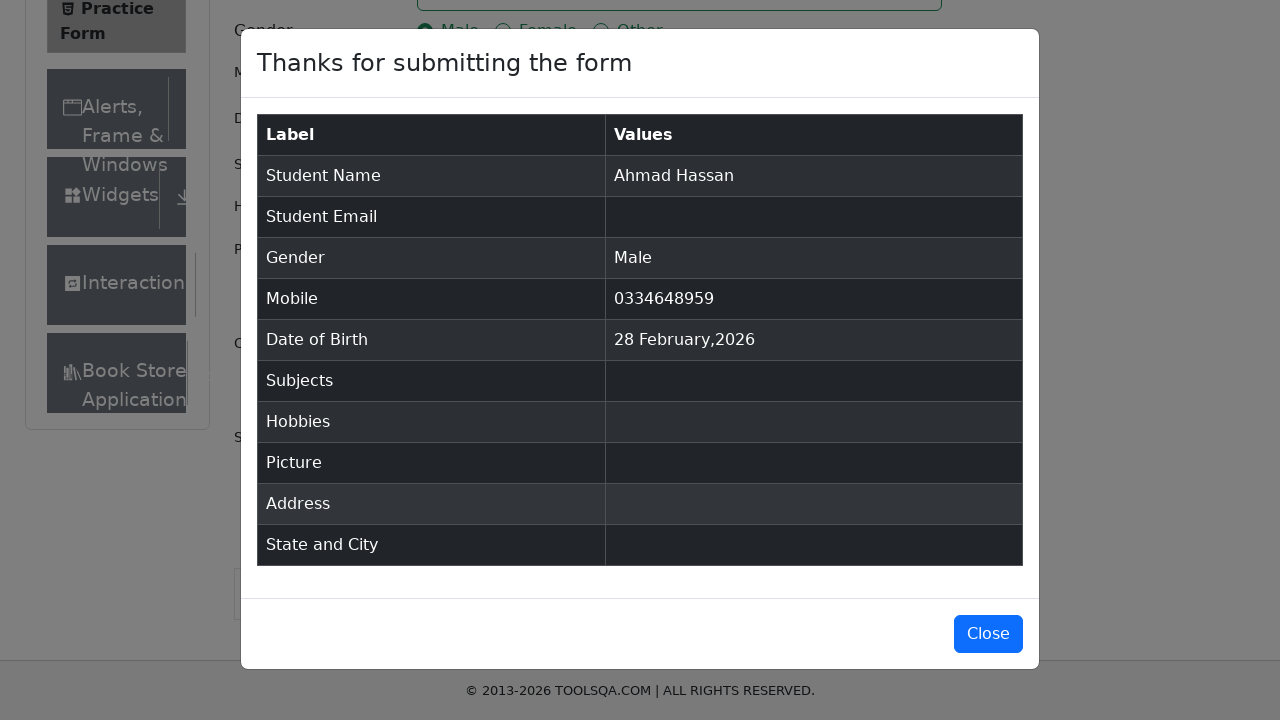